Tests auto-suggestion dropdown functionality by typing partial text and selecting a specific suggestion from the list

Starting URL: https://rahulshettyacademy.com/dropdownsPractise/

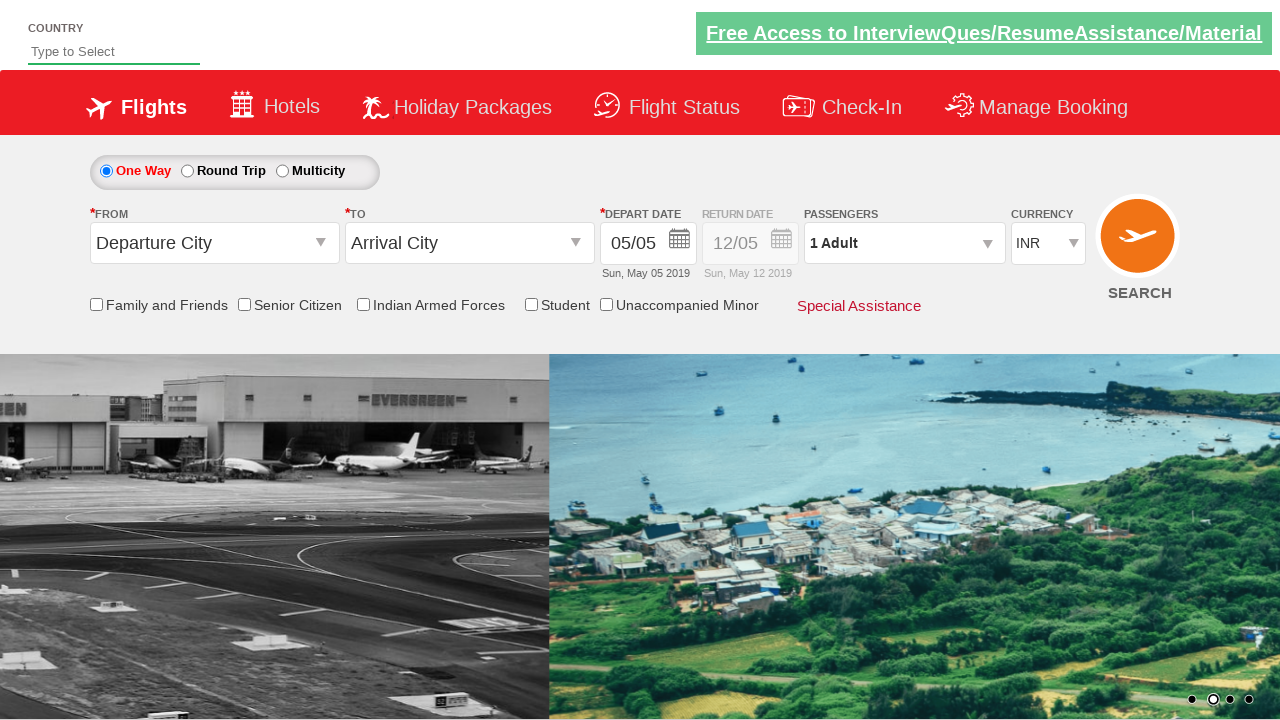

Typed 'ind' in auto-suggest field to trigger dropdown on #autosuggest
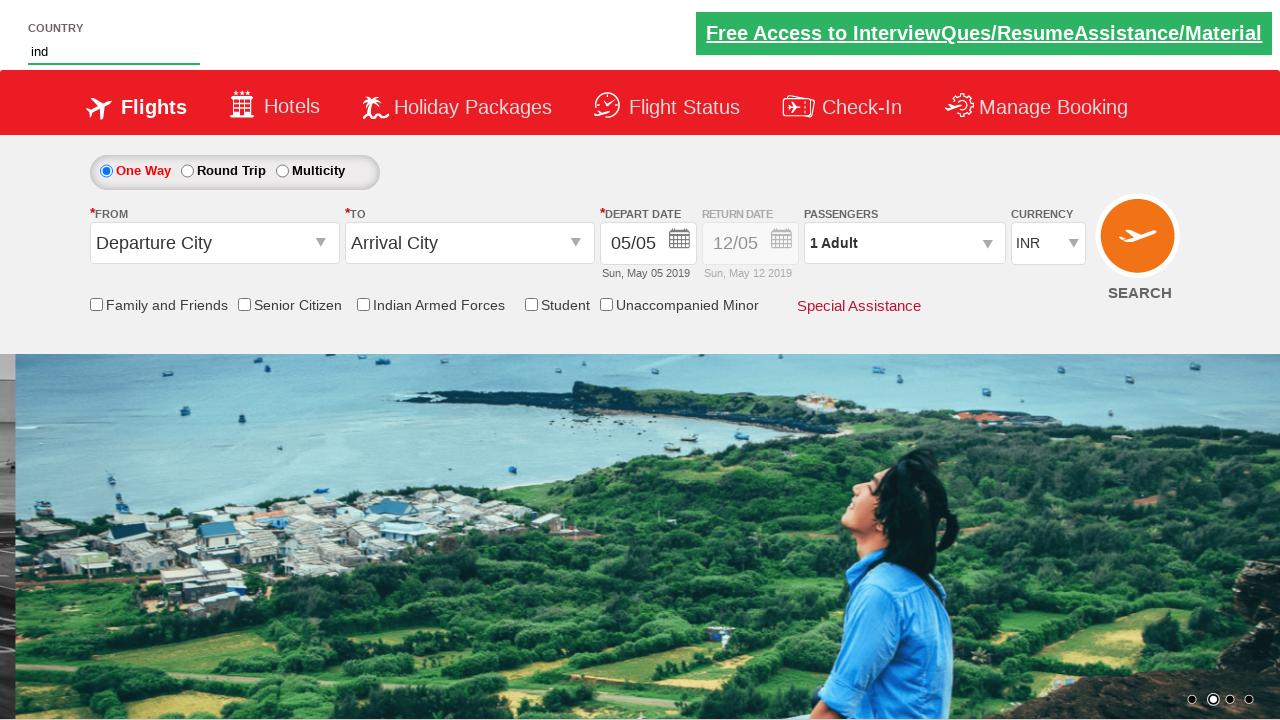

Auto-suggestion dropdown appeared with matching options
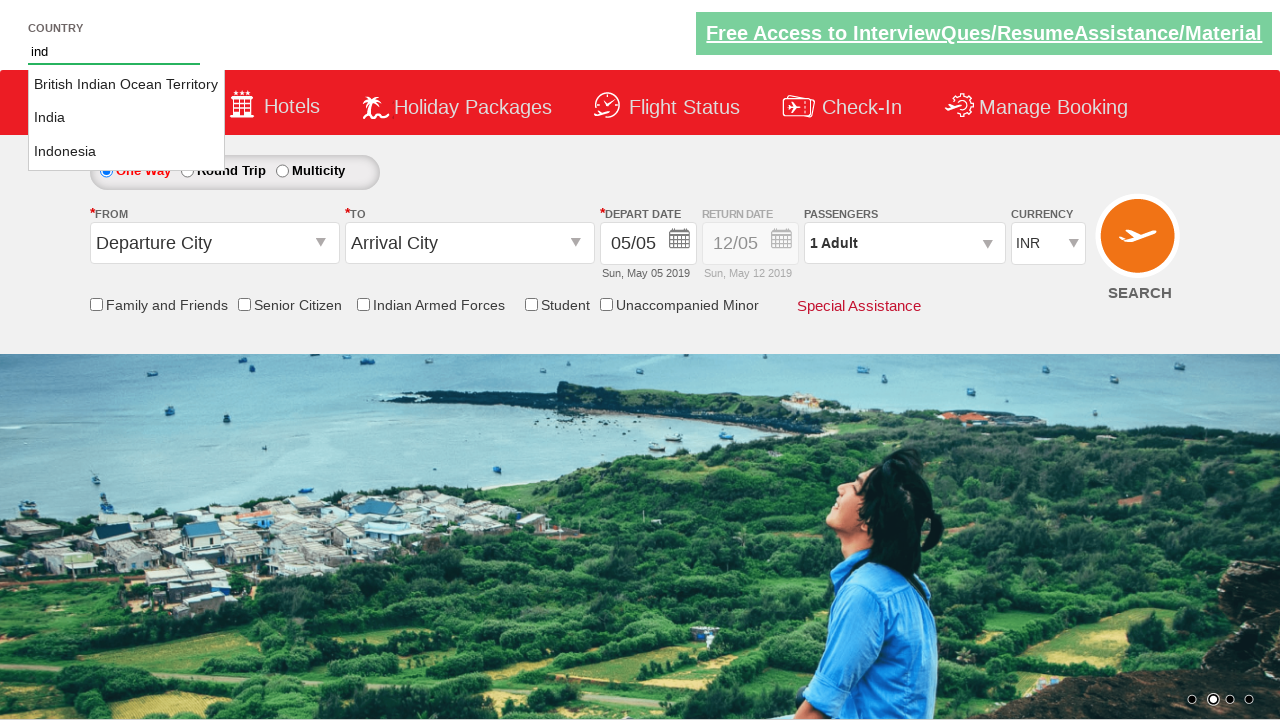

Retrieved all available suggestion options from dropdown
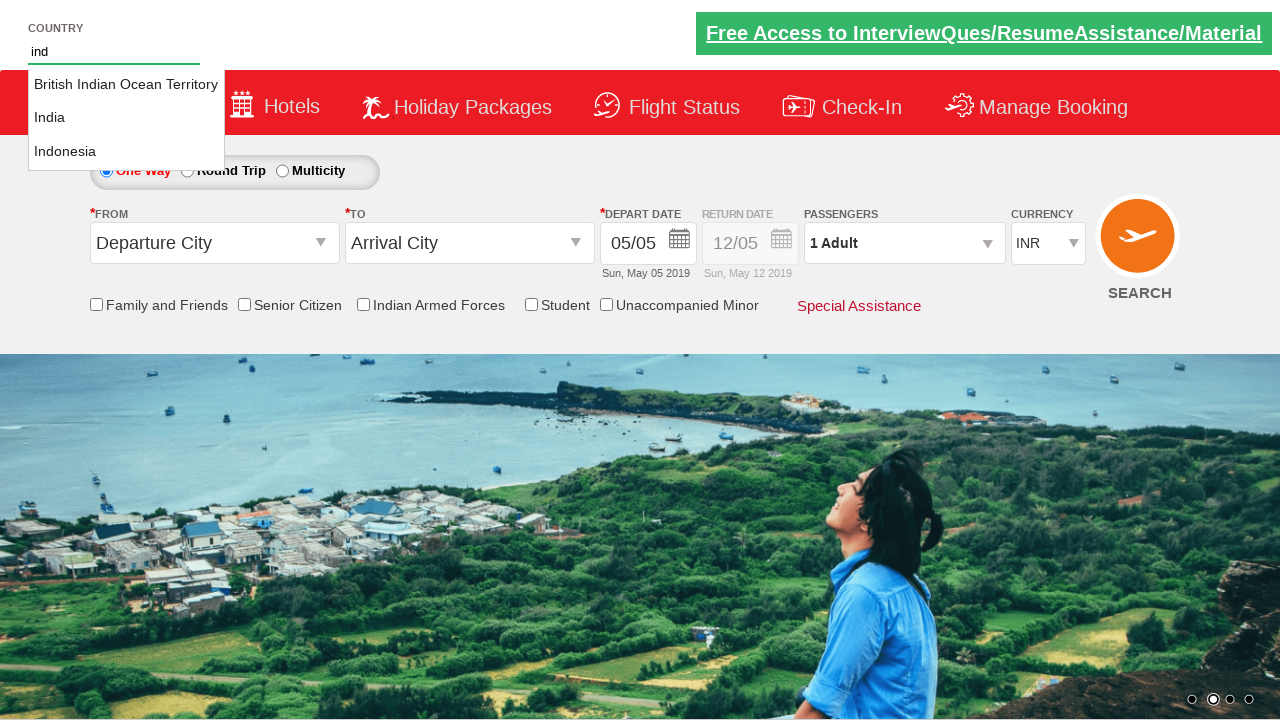

Selected 'India' from auto-suggestion dropdown at (126, 118) on li.ui-menu-item a >> nth=1
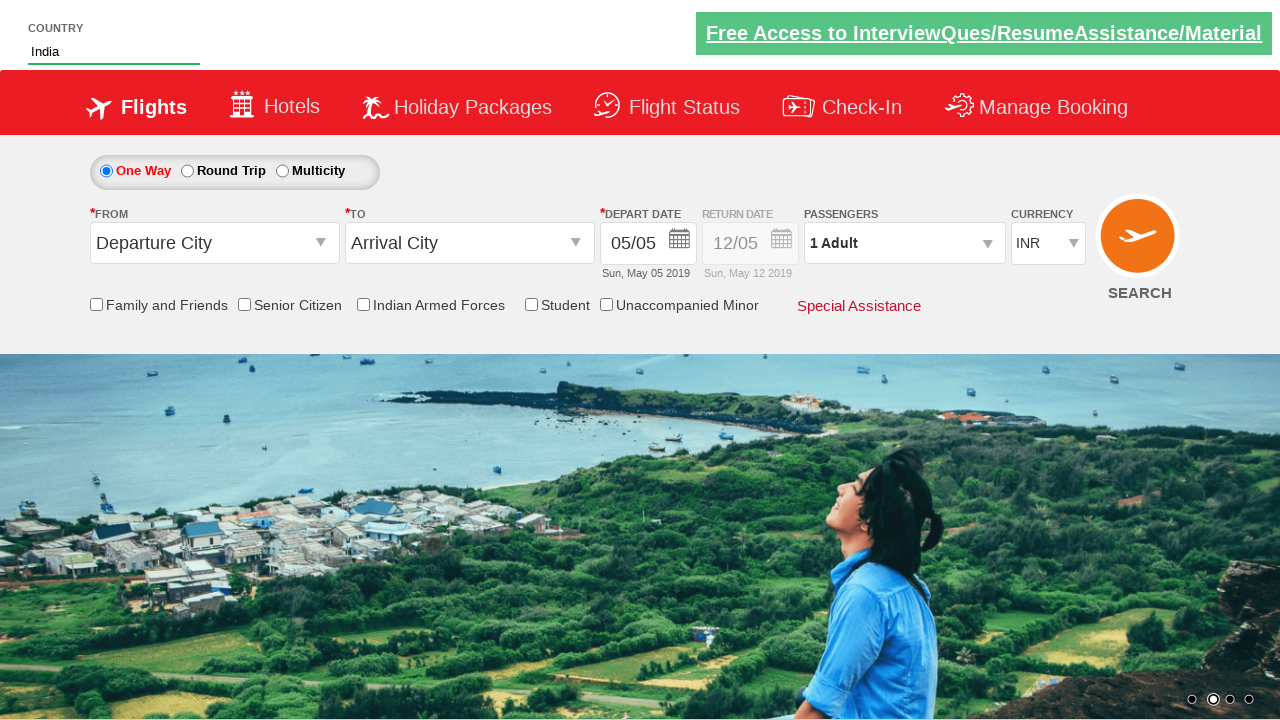

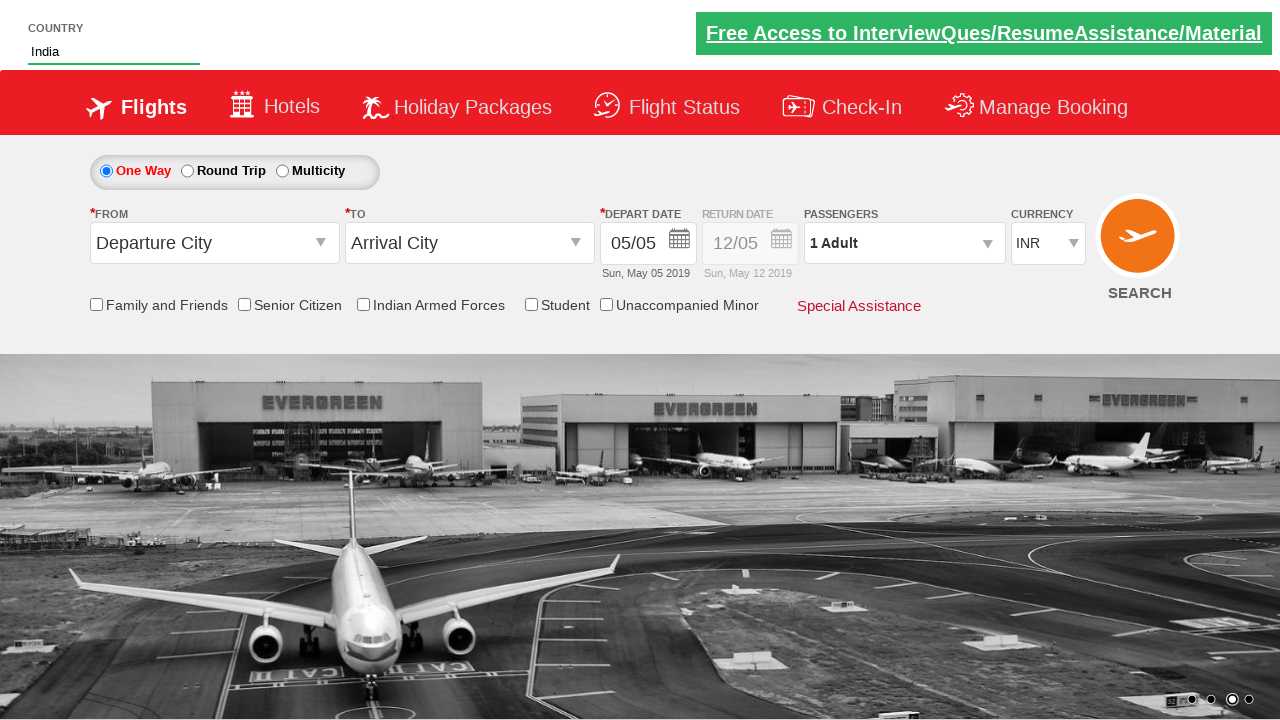